Tests adding two elements and then removing one by clicking Delete, verifying only one Delete button remains

Starting URL: http://the-internet.herokuapp.com/add_remove_elements/

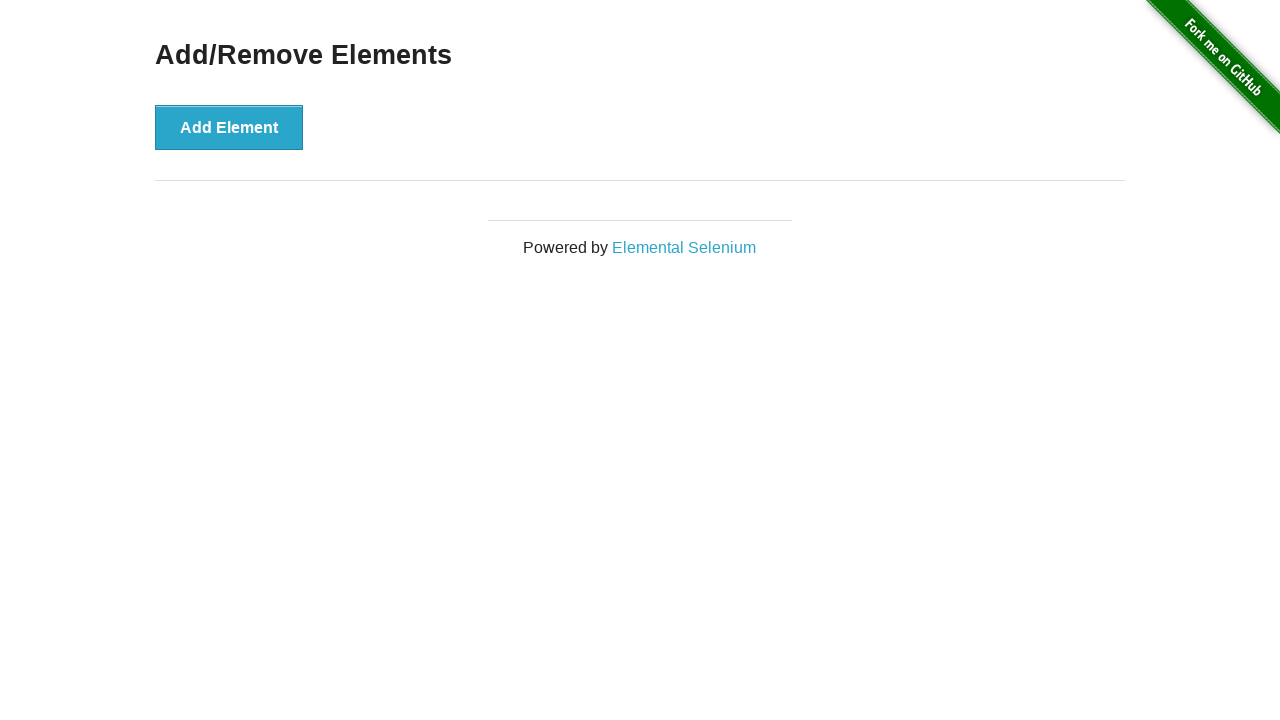

Clicked 'Add Element' button first time at (229, 127) on xpath=//button[text()='Add Element']
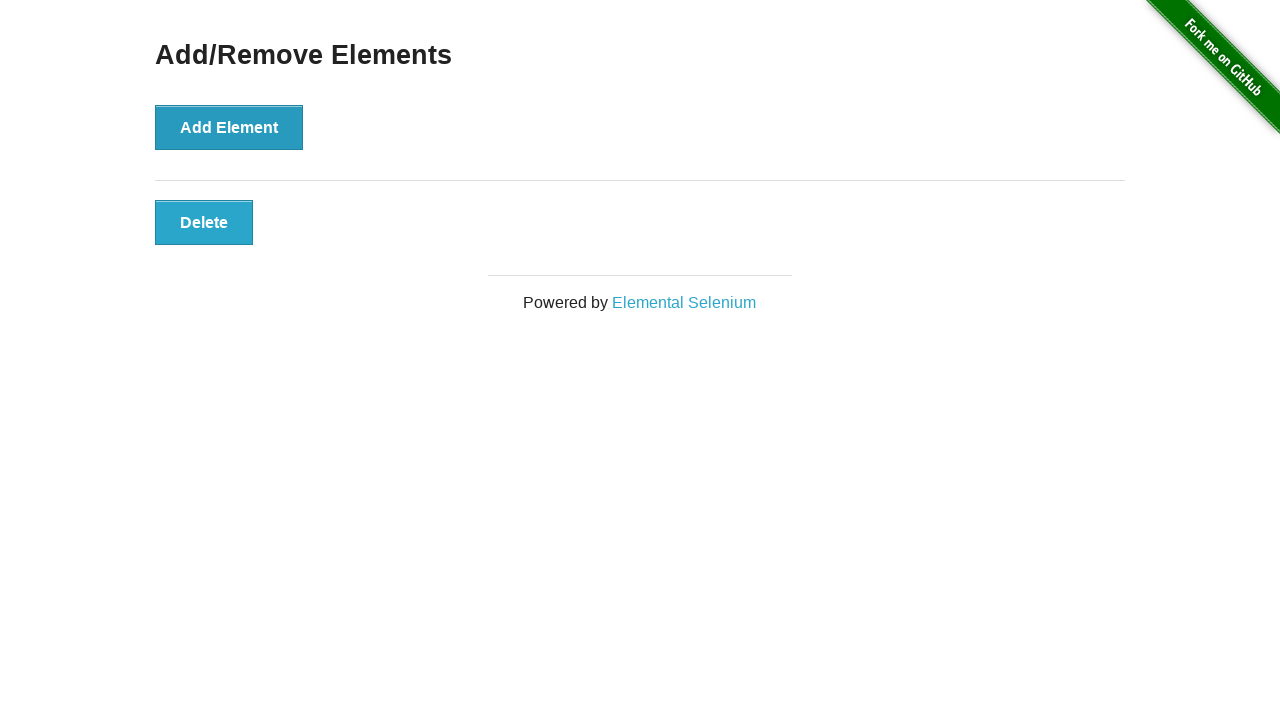

Clicked 'Add Element' button second time at (229, 127) on xpath=//button[text()='Add Element']
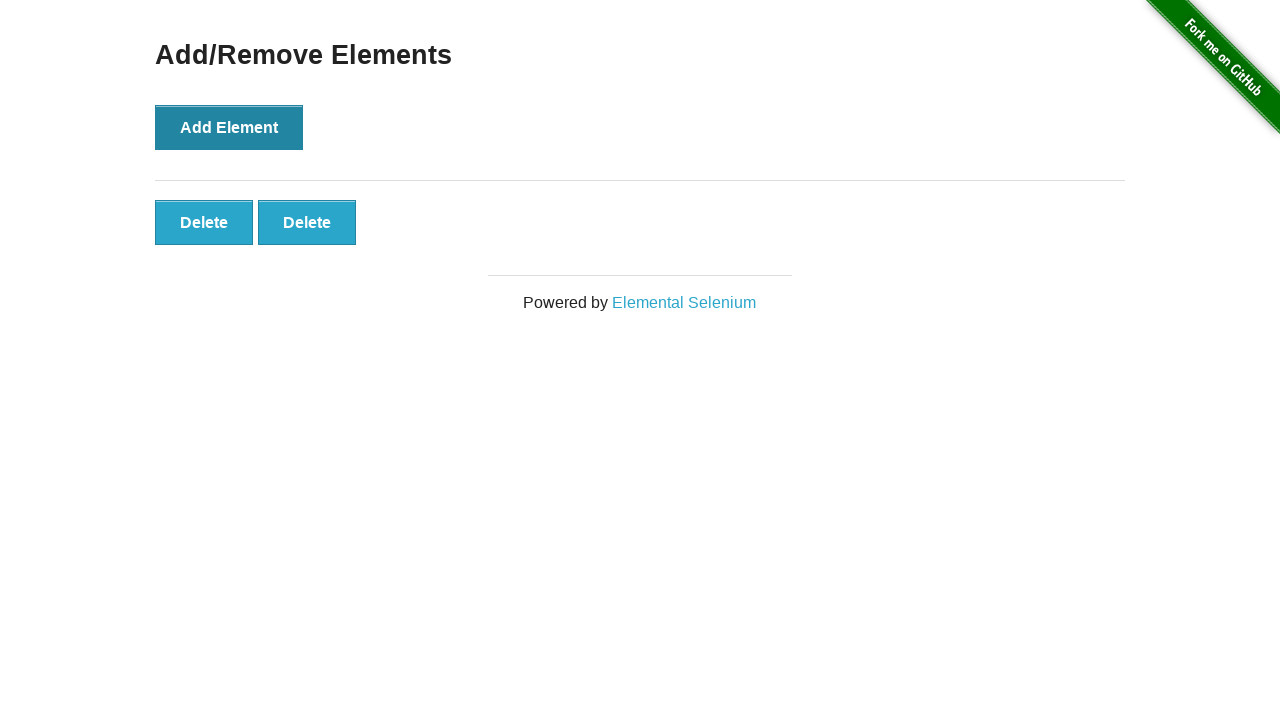

Clicked 'Delete' button to remove first element at (204, 222) on xpath=//button[text()='Delete']
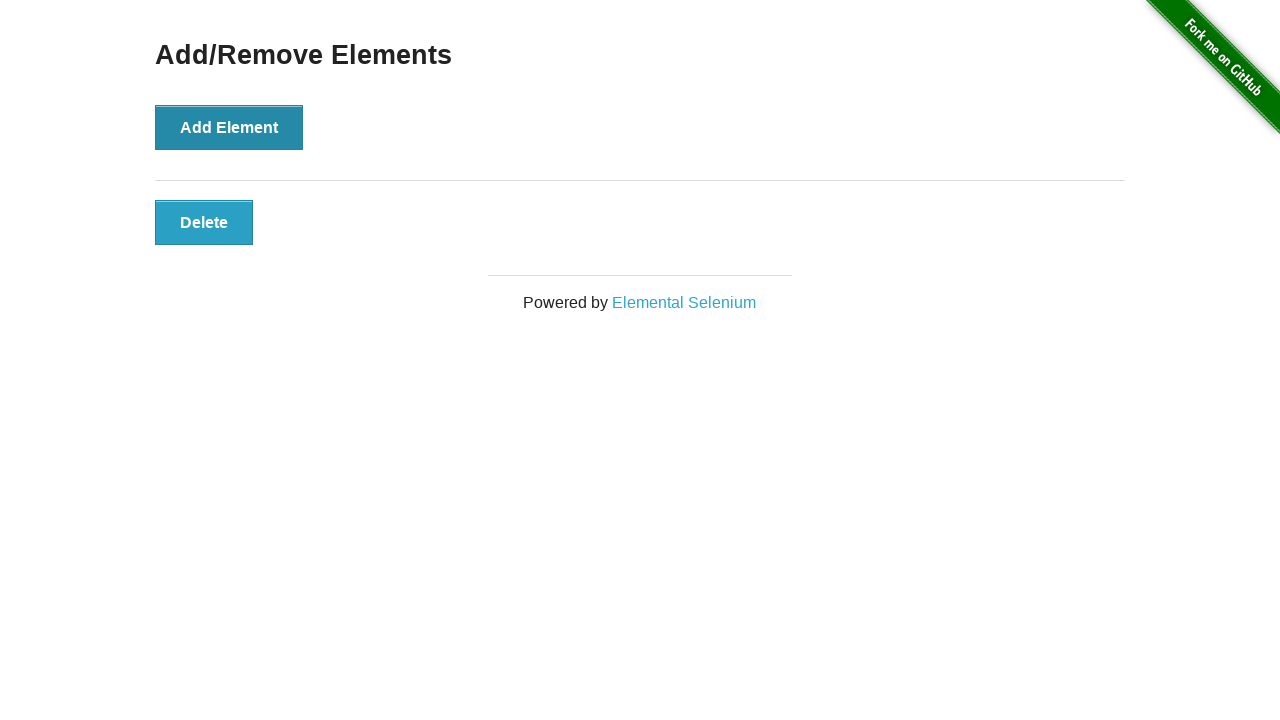

Located remaining Delete buttons
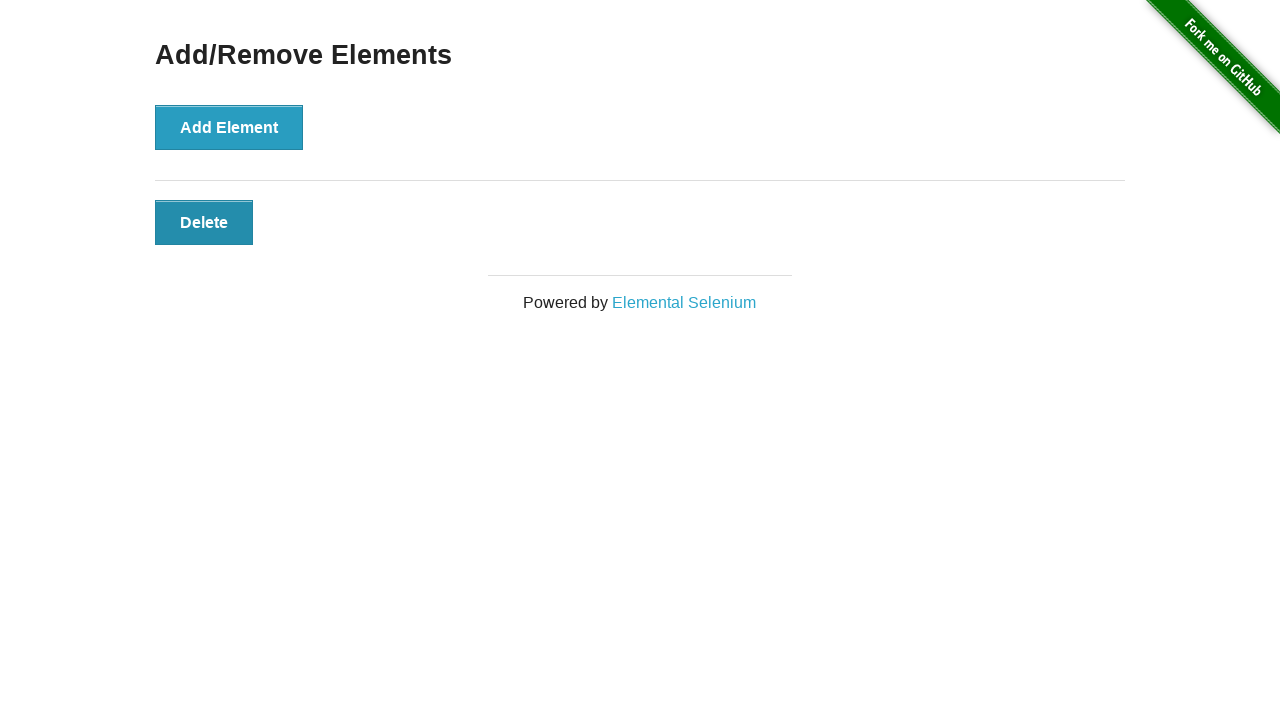

Verified exactly one Delete button remains after removing one element
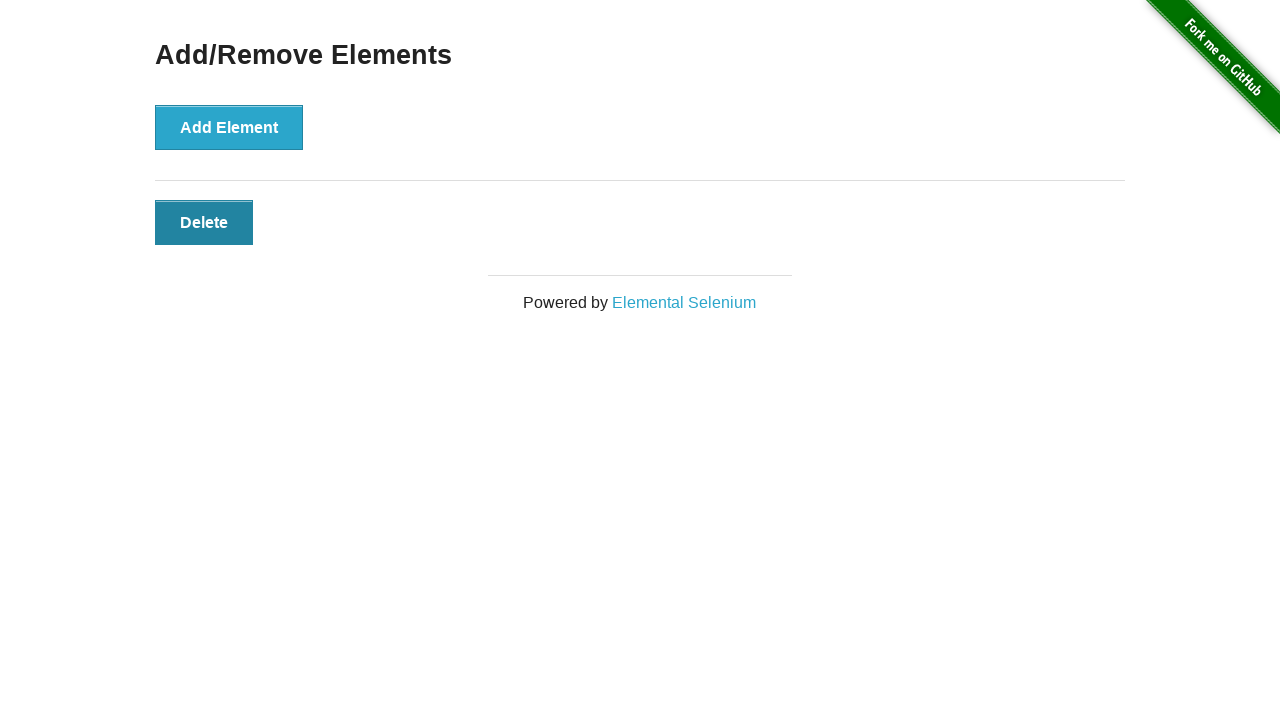

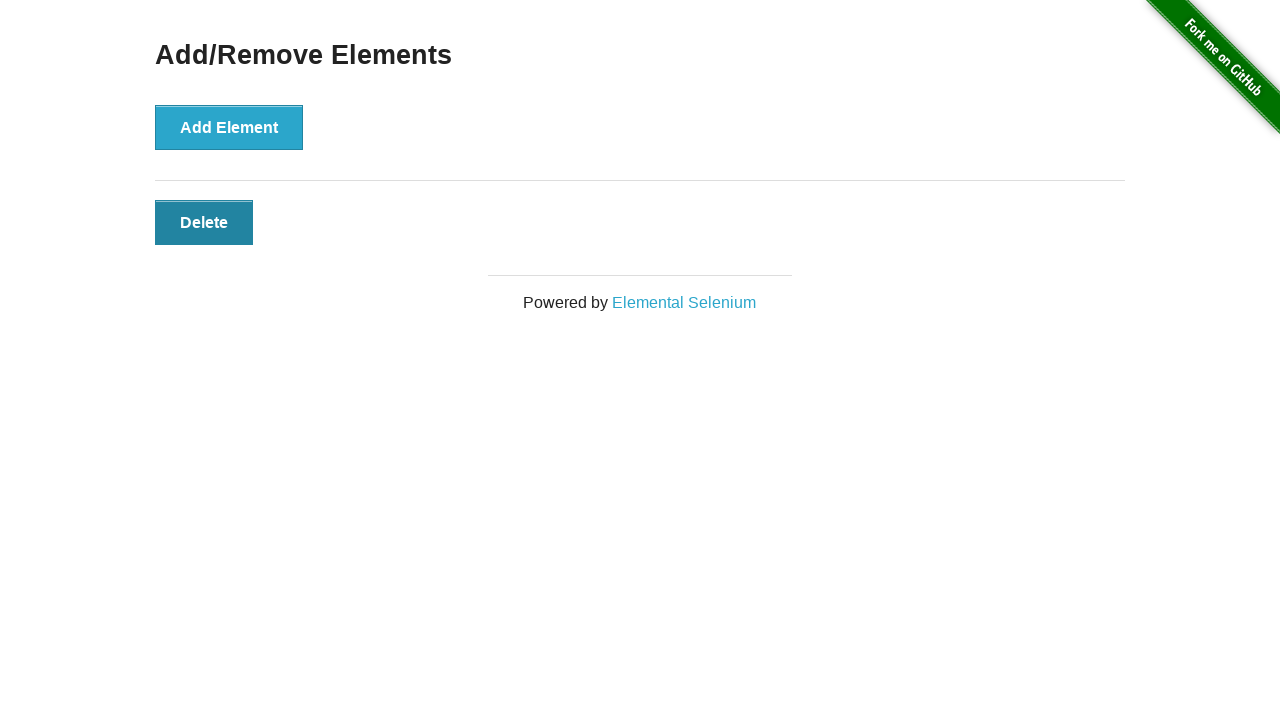